Searches for vehicle registration details by entering a plate number, accepting privacy terms, and navigating to view the vehicle information including VIN number

Starting URL: https://rego.act.gov.au/regosoawicket/public/reg/FindRegistrationPage?0

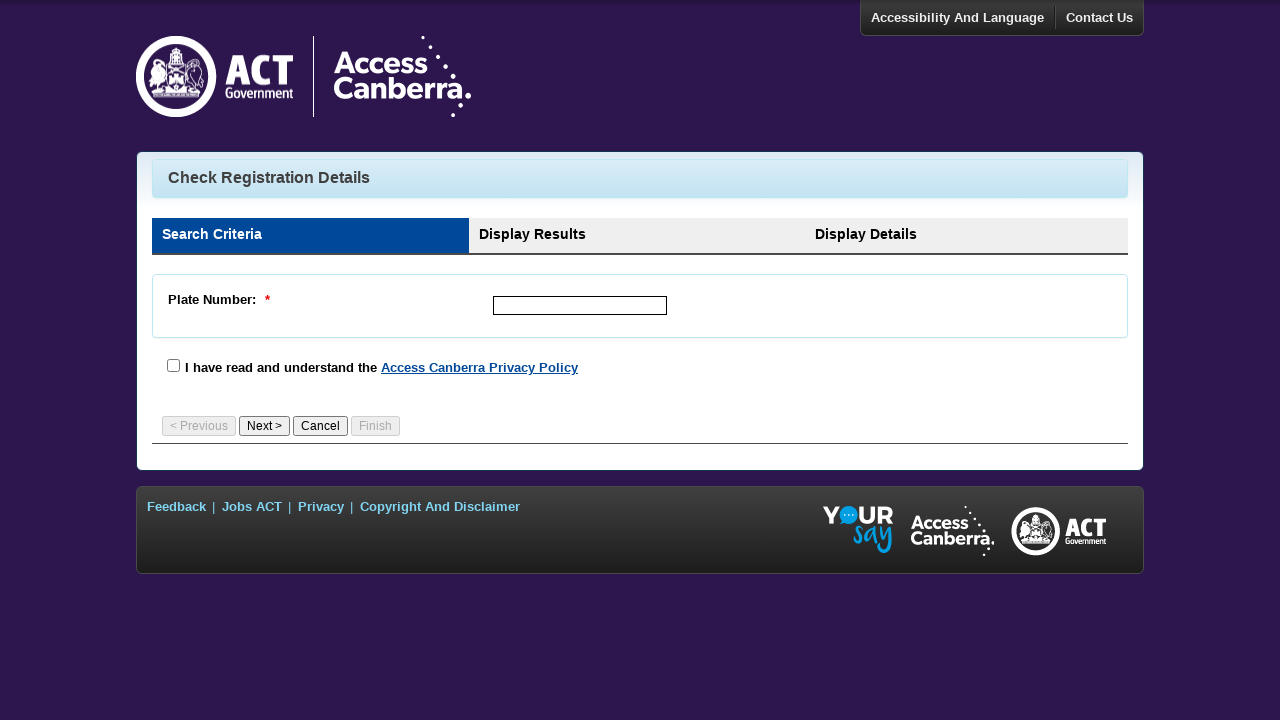

Entered plate number 'ABC123' in search field on #plateNumber
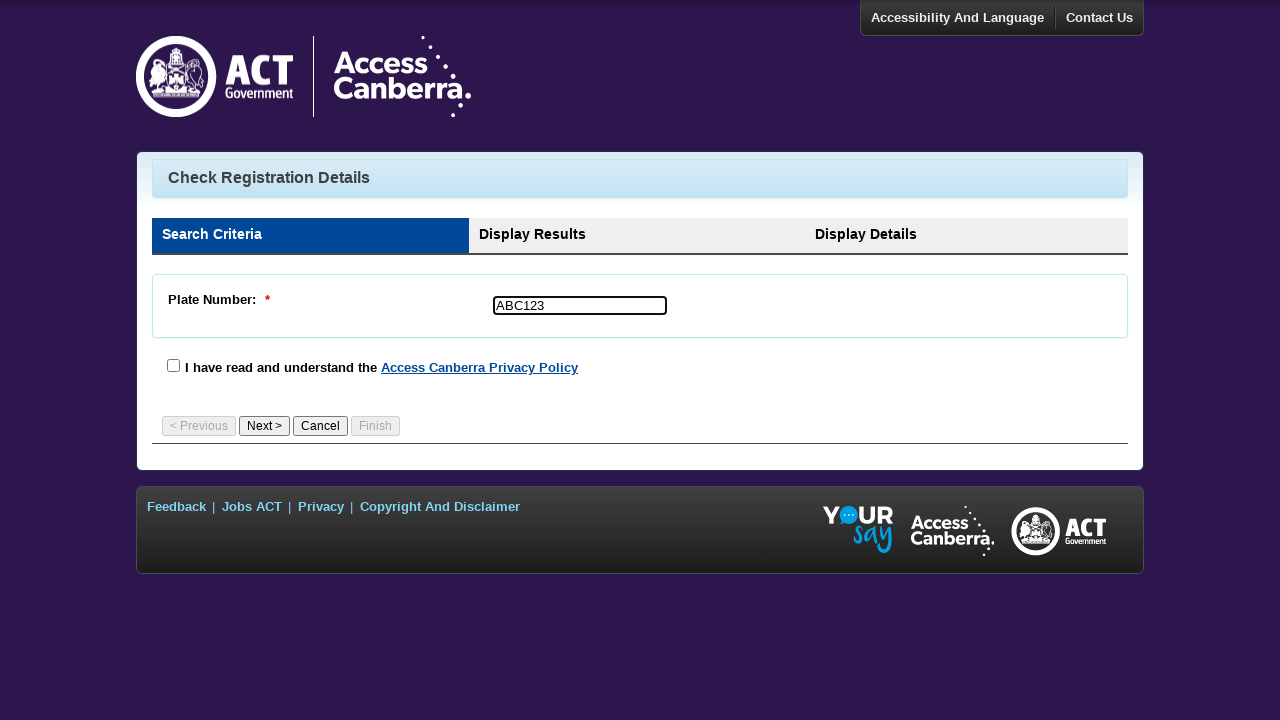

Checked privacy acknowledgment checkbox at (174, 365) on #privacyCheck
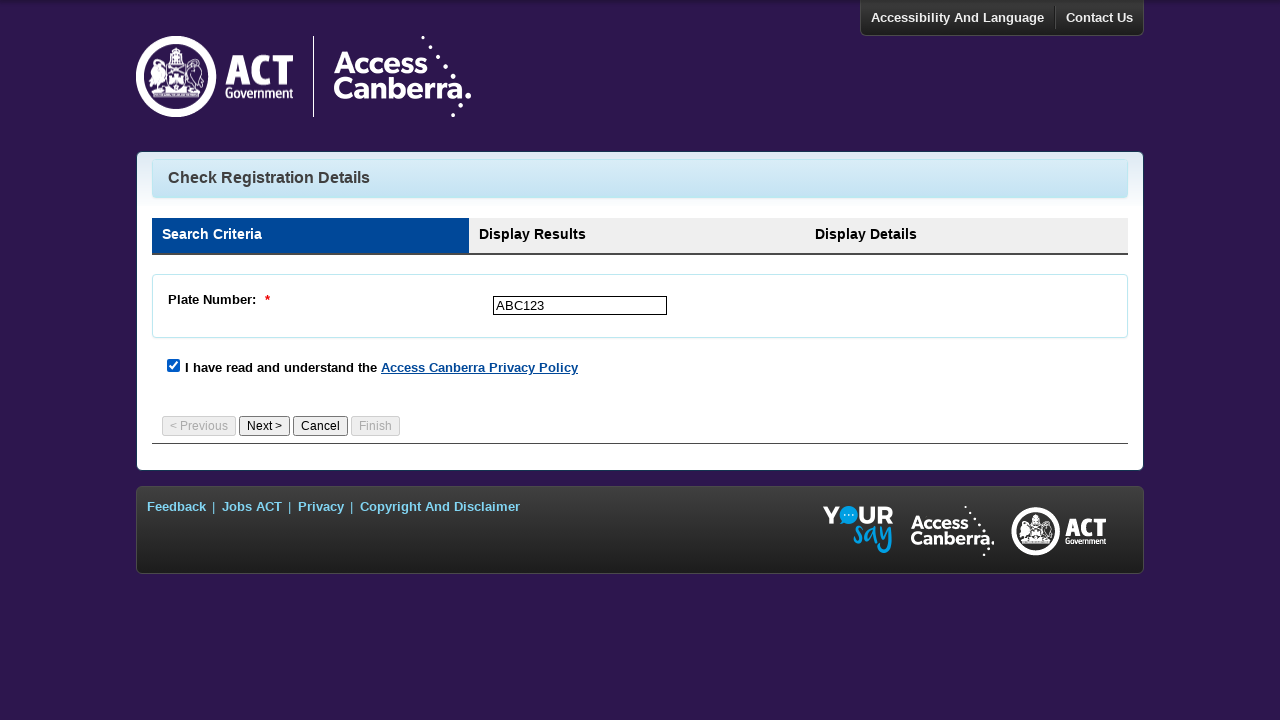

Clicked search button to look up registration details at (264, 426) on #id3
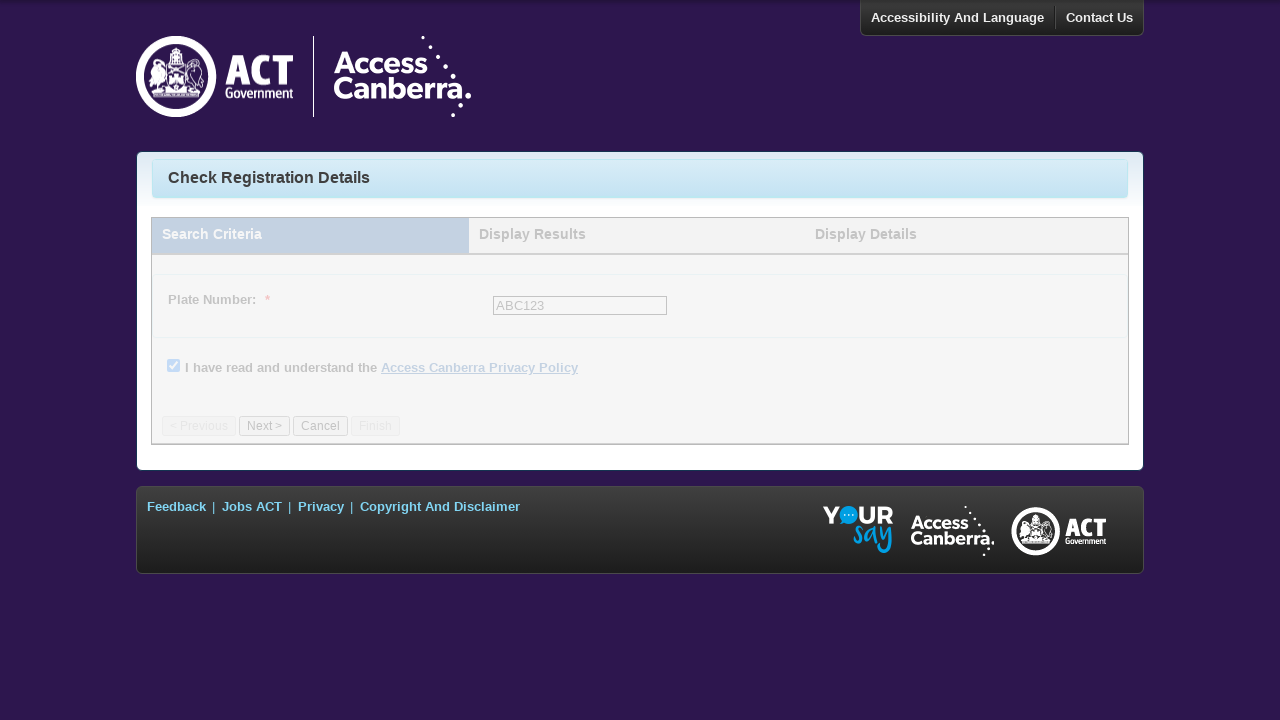

Search results table loaded
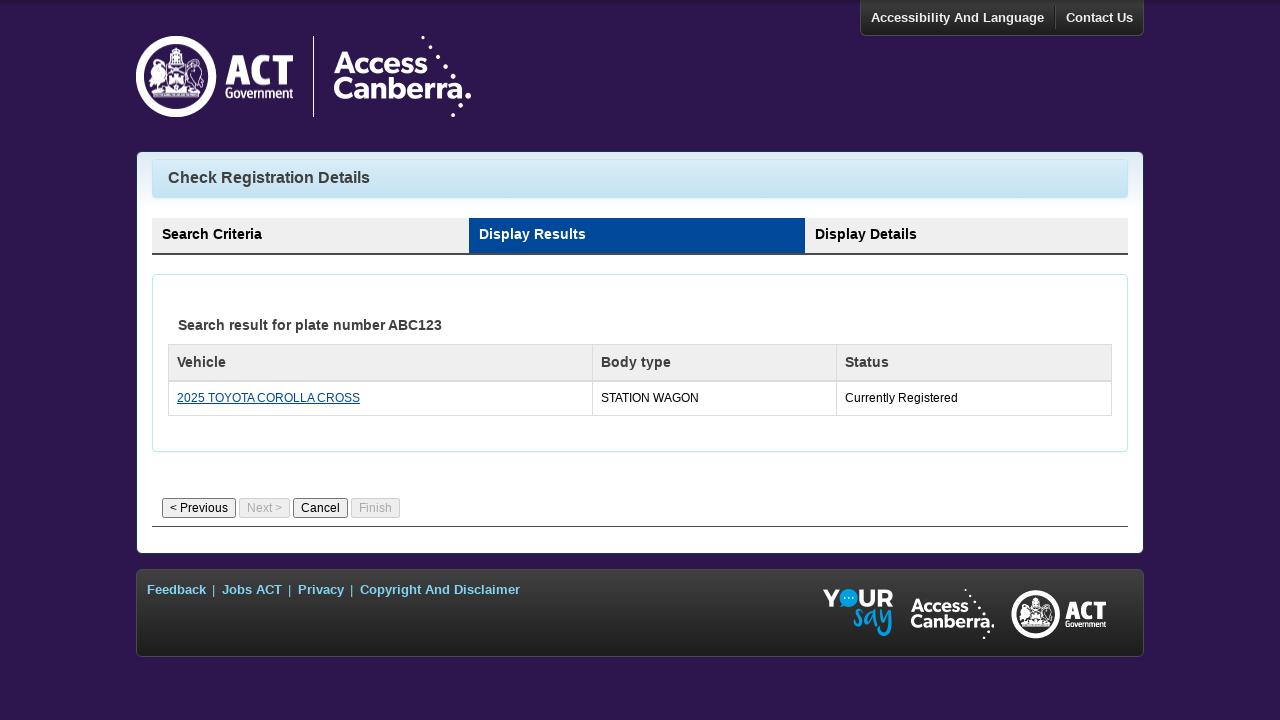

Clicked on first vehicle result to view details at (268, 398) on #id1 > div > div > div > div > div > table > tbody > tr > td:nth-child(1) > a > 
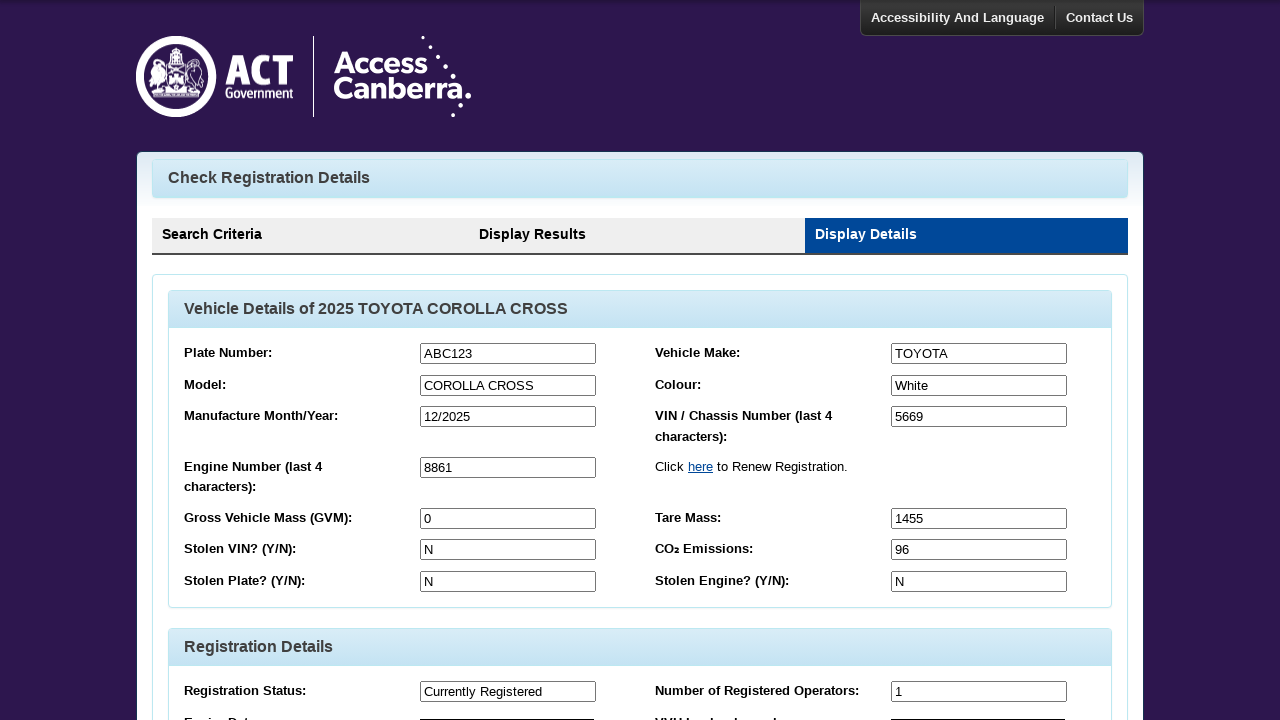

Vehicle details page loaded with VIN number field visible
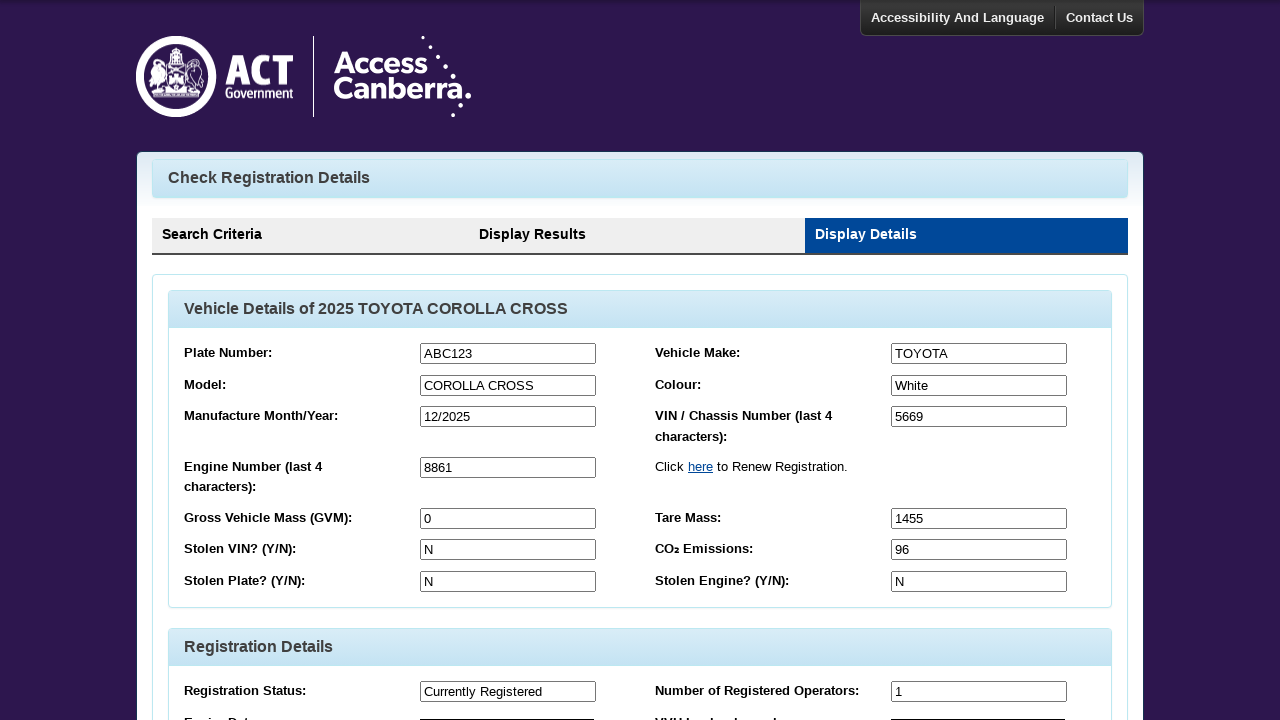

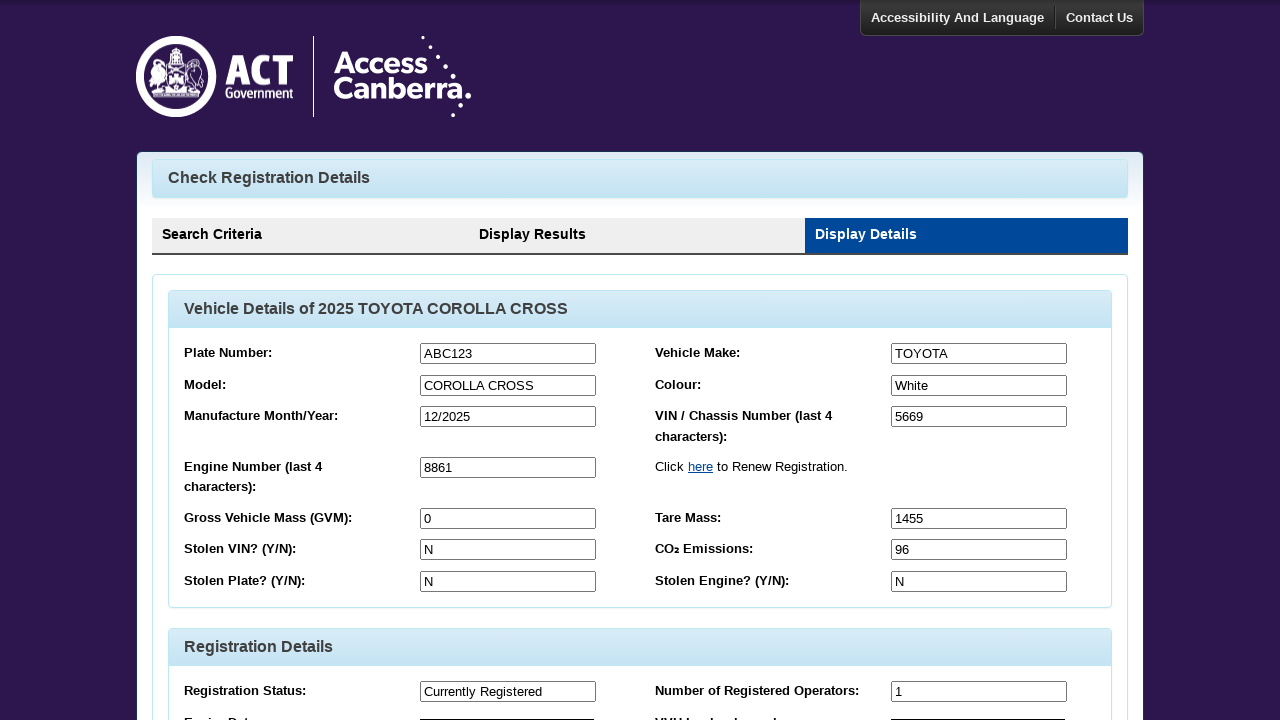